Tests JavaScript confirm box functionality by clicking a button to trigger the confirm dialog and then dismissing it

Starting URL: https://rahulshettyacademy.com/AutomationPractice/

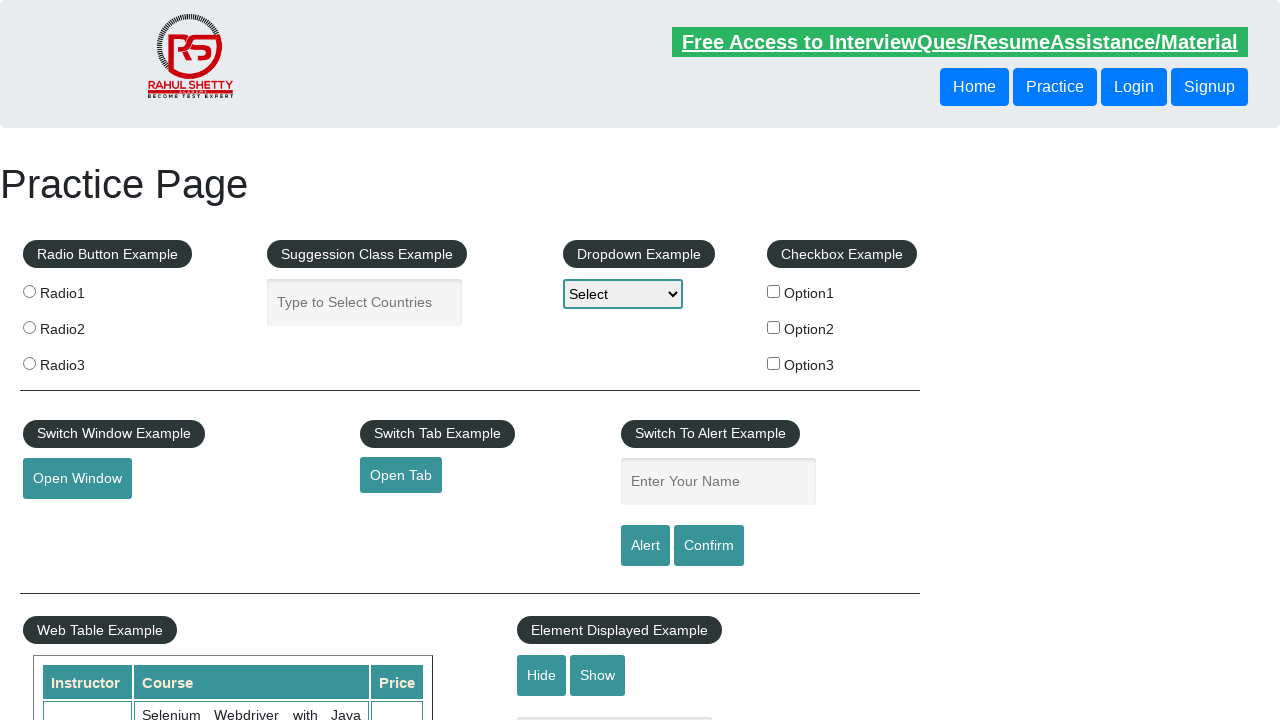

Located the confirm button element
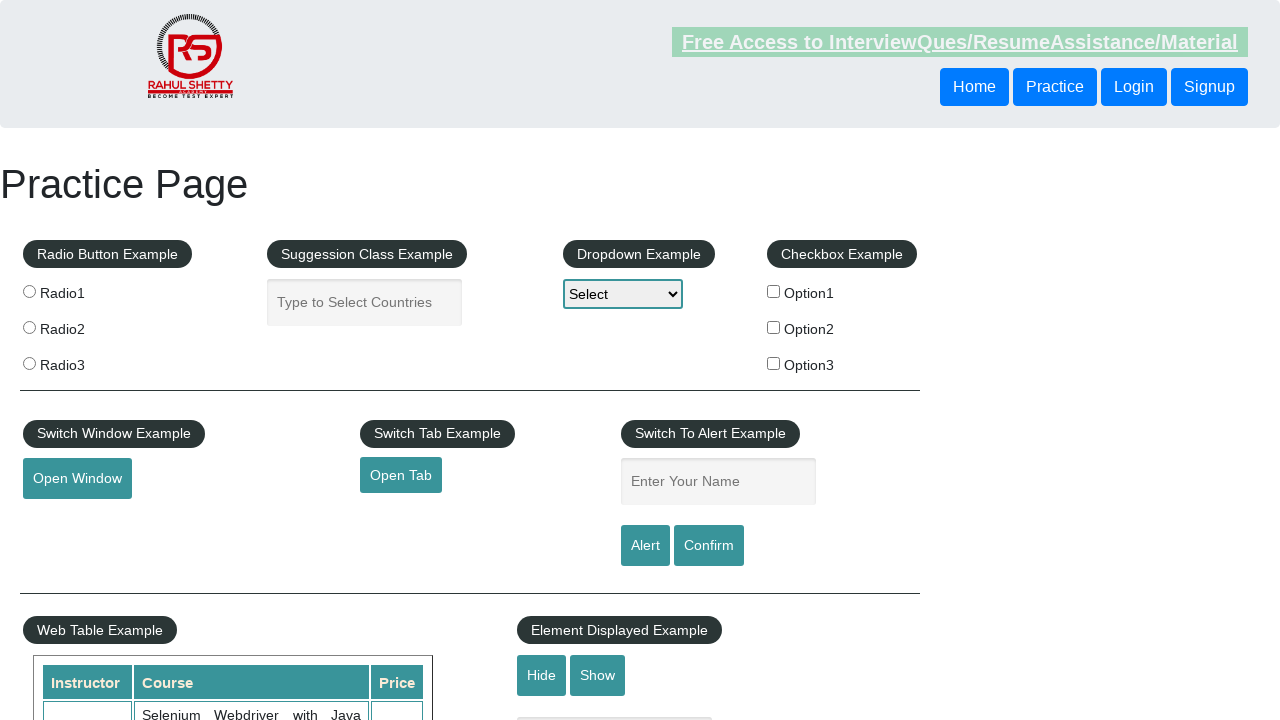

Scrolled to confirm button into view
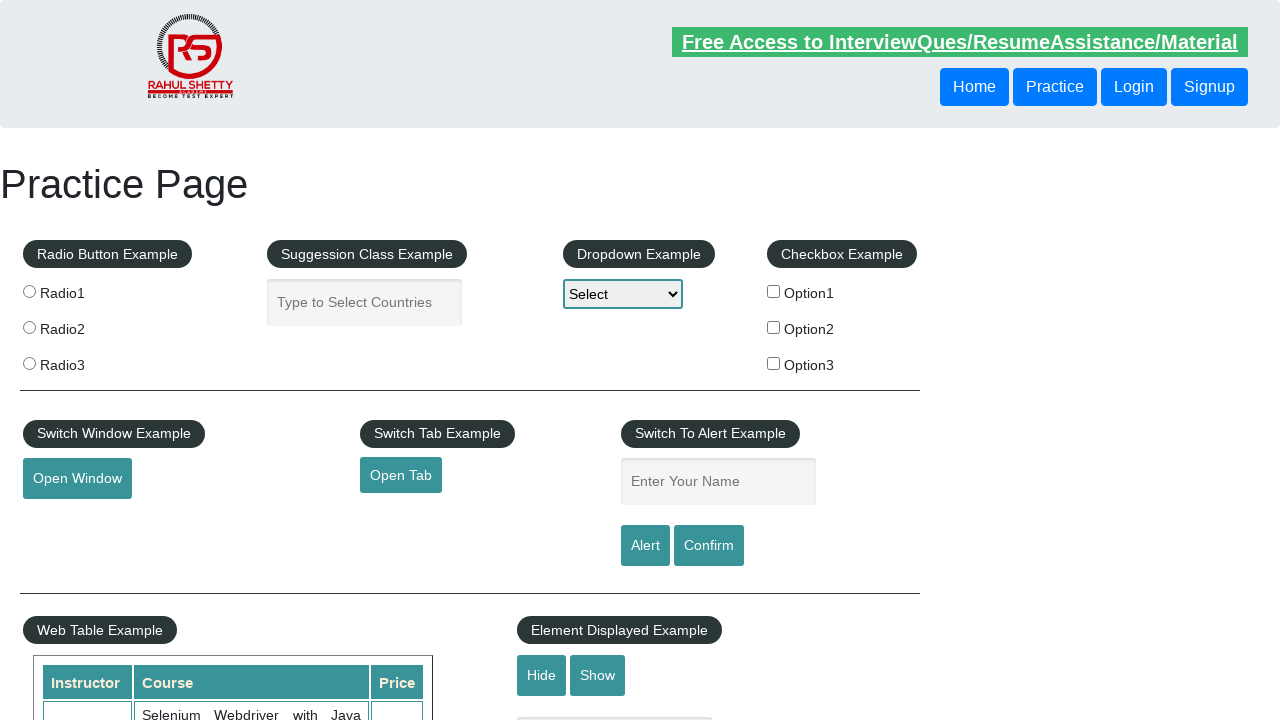

Clicked the confirm button to trigger JavaScript confirm dialog at (709, 546) on #confirmbtn
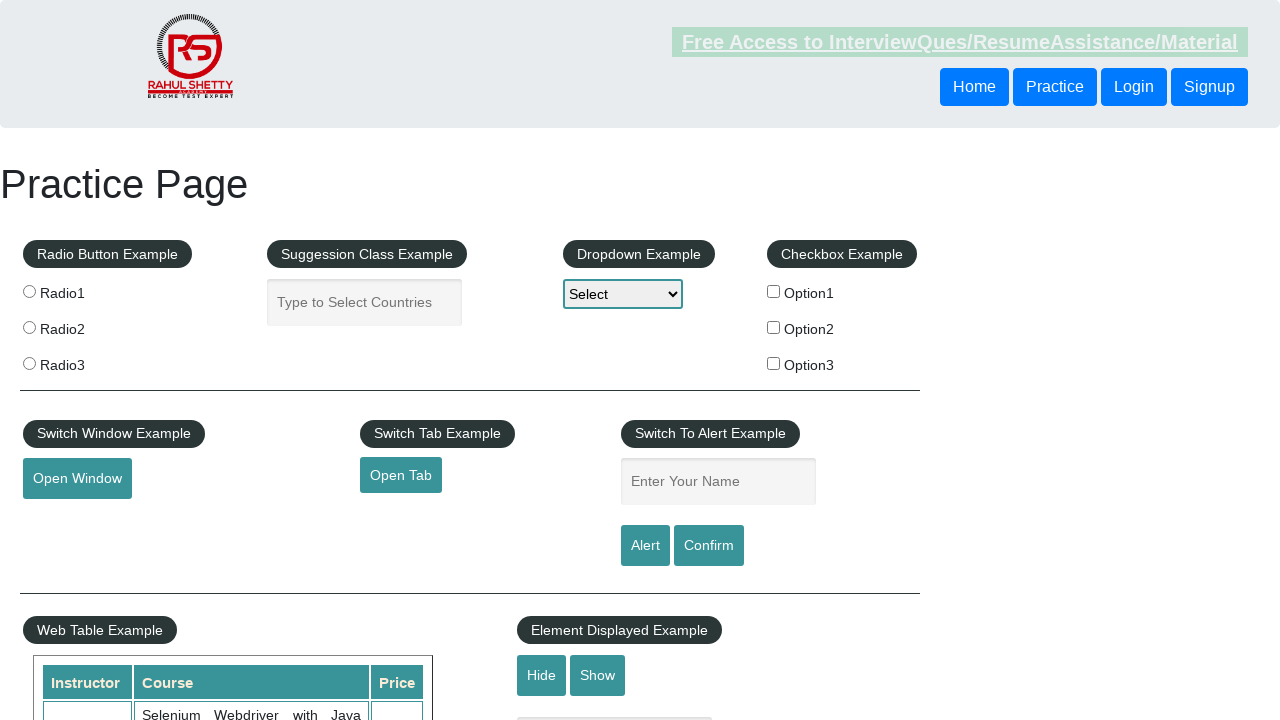

Set up dialog handler to dismiss the confirm box
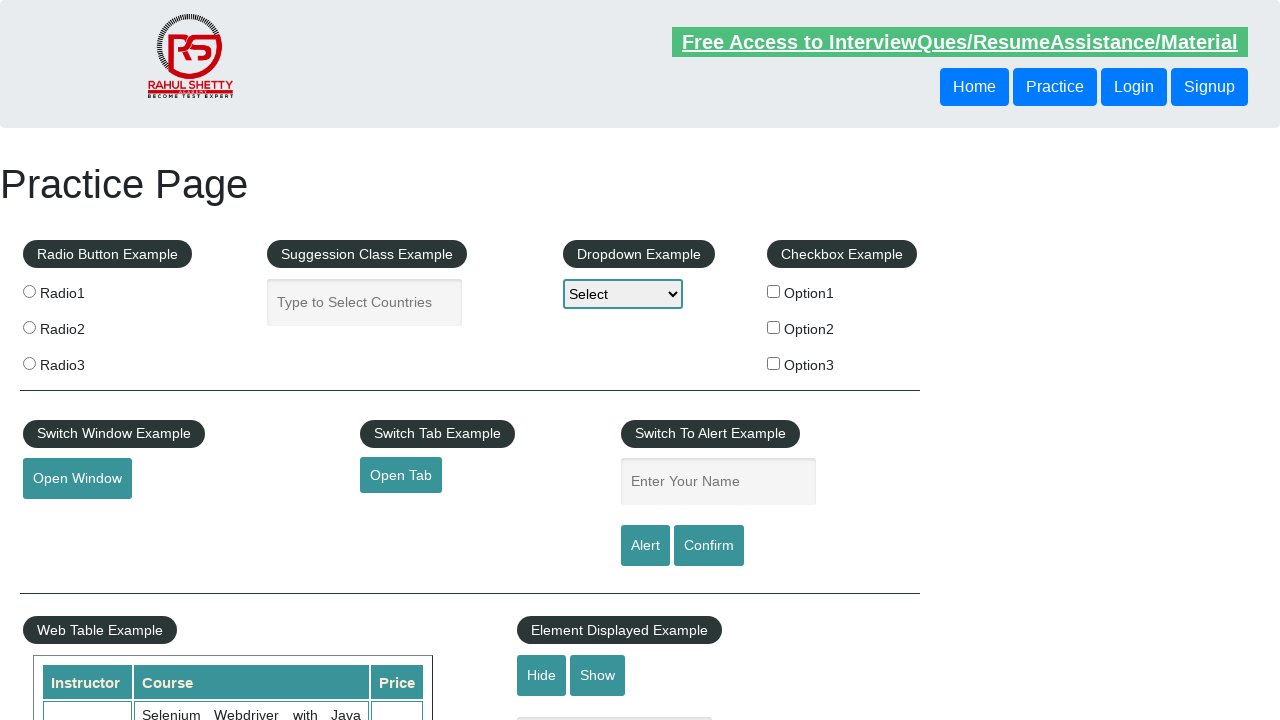

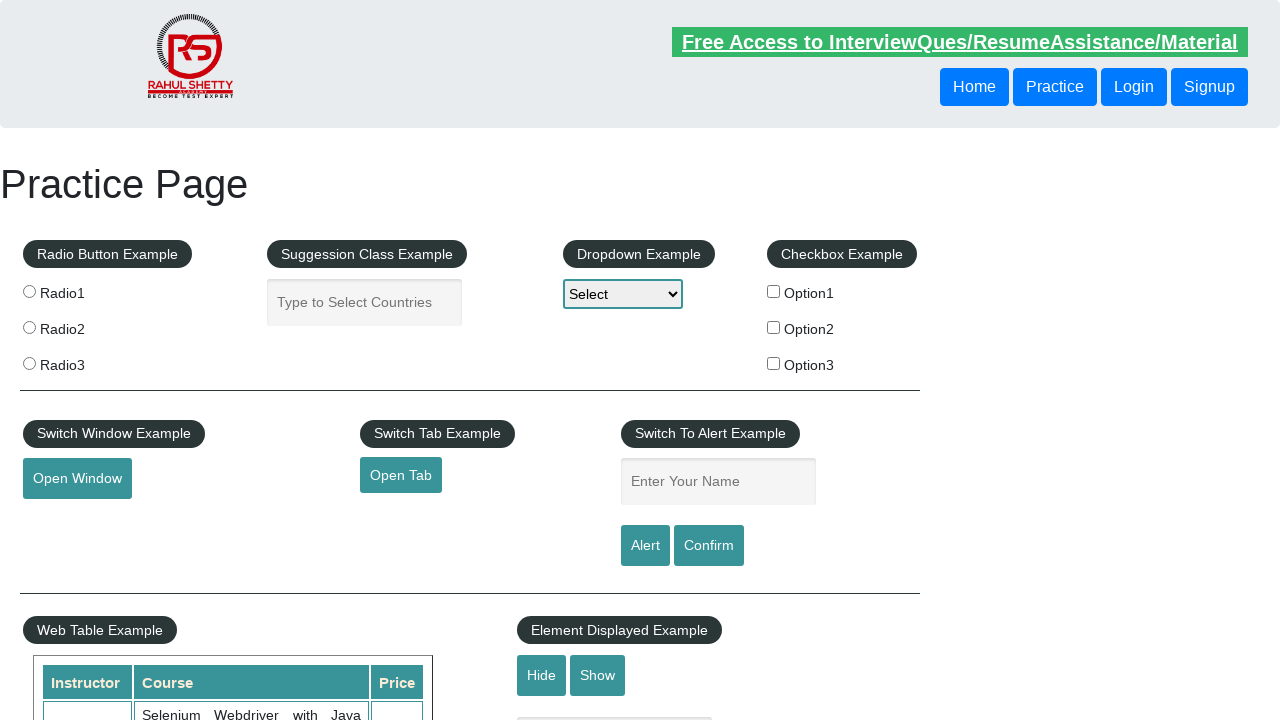